Tests date picker functionality by clearing the existing date and entering a new date value

Starting URL: https://demoqa.com/date-picker

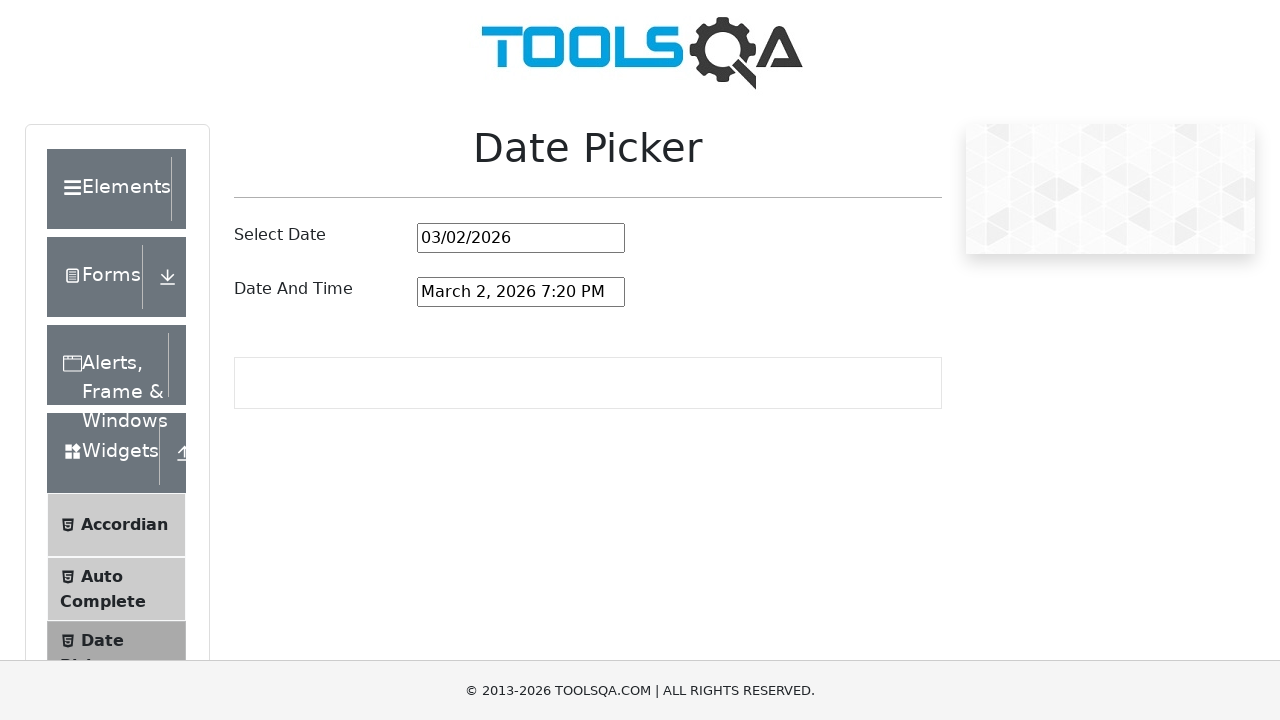

Clicked on the date picker input field at (521, 238) on #datePickerMonthYearInput
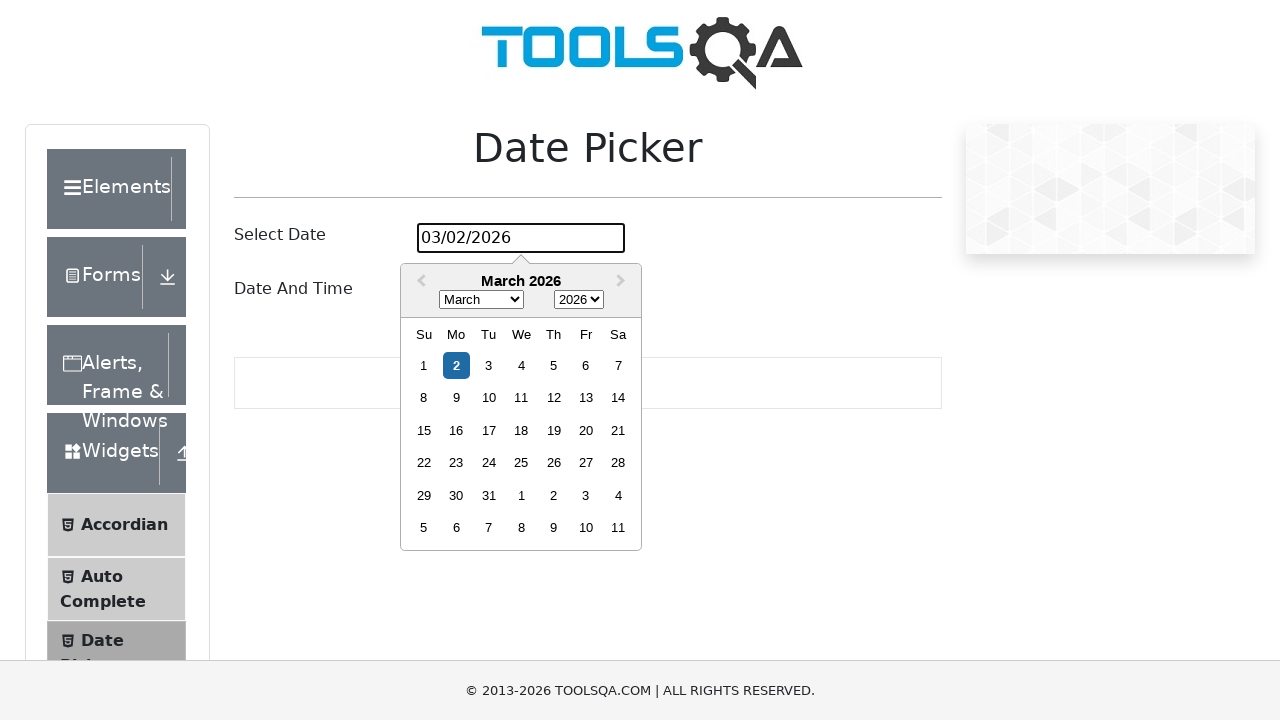

Selected all text in the date input field on #datePickerMonthYearInput
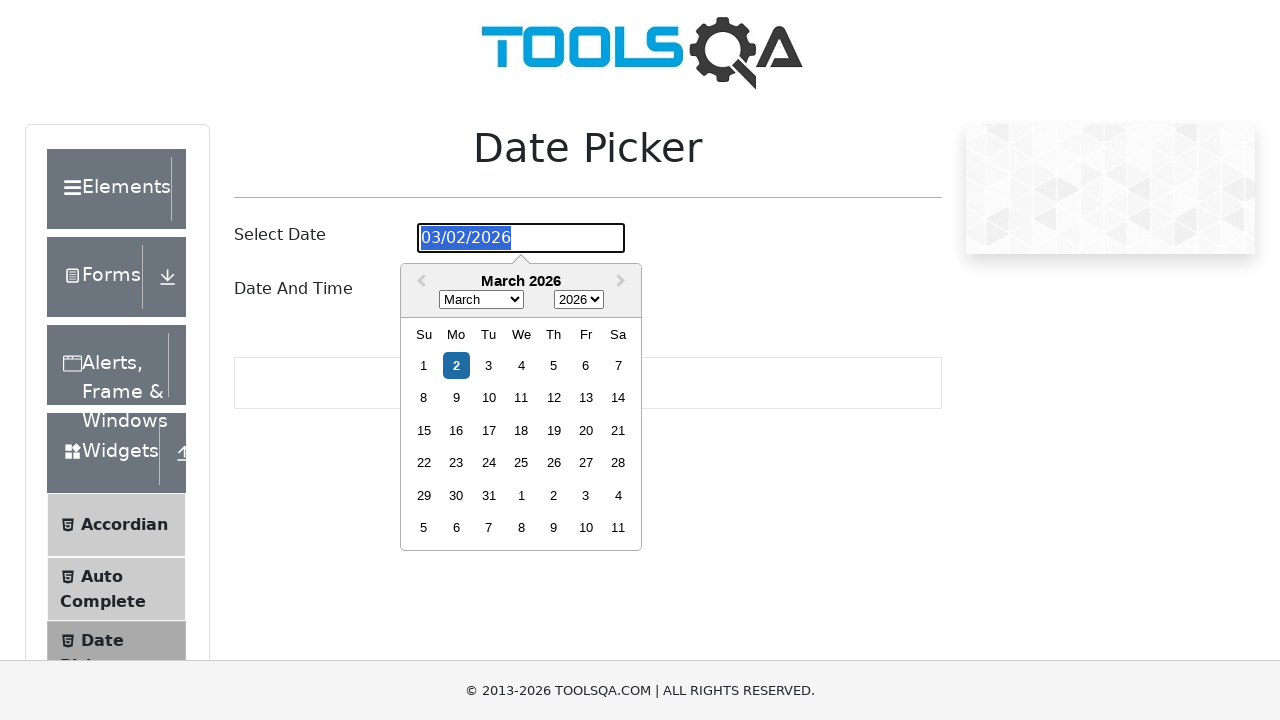

Cleared the existing date value on #datePickerMonthYearInput
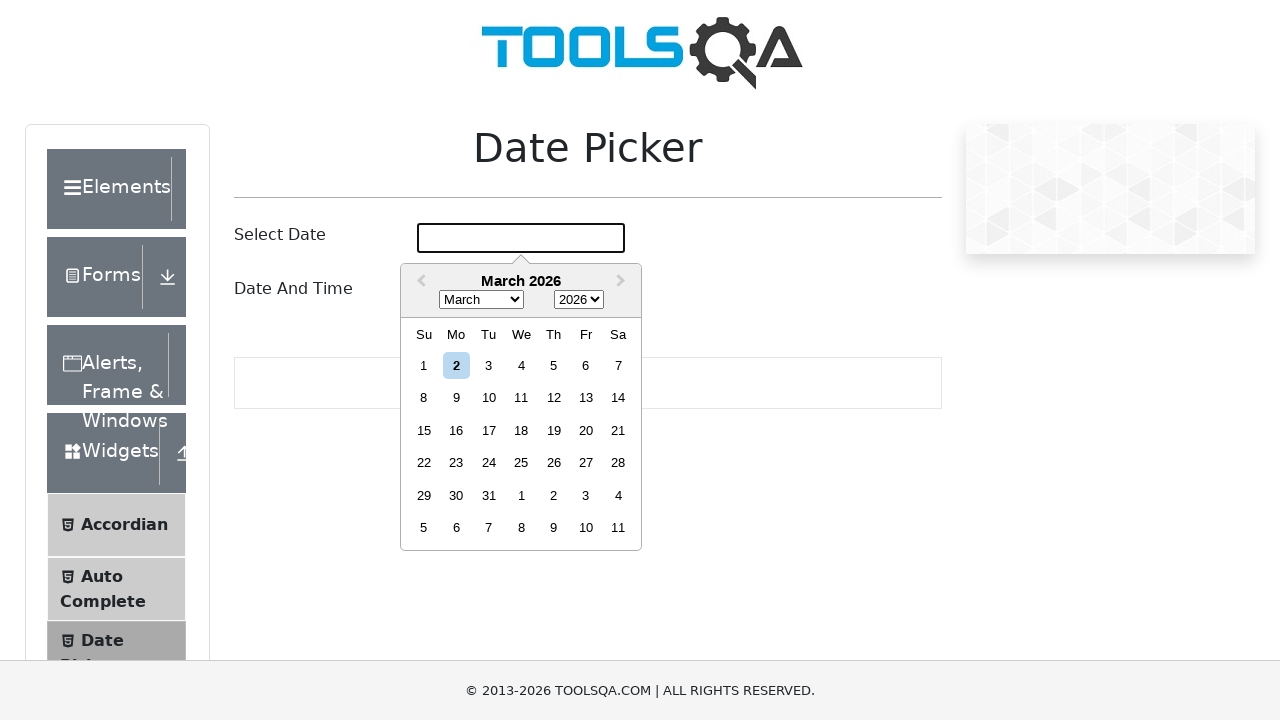

Entered new date value '07/01/2025' on #datePickerMonthYearInput
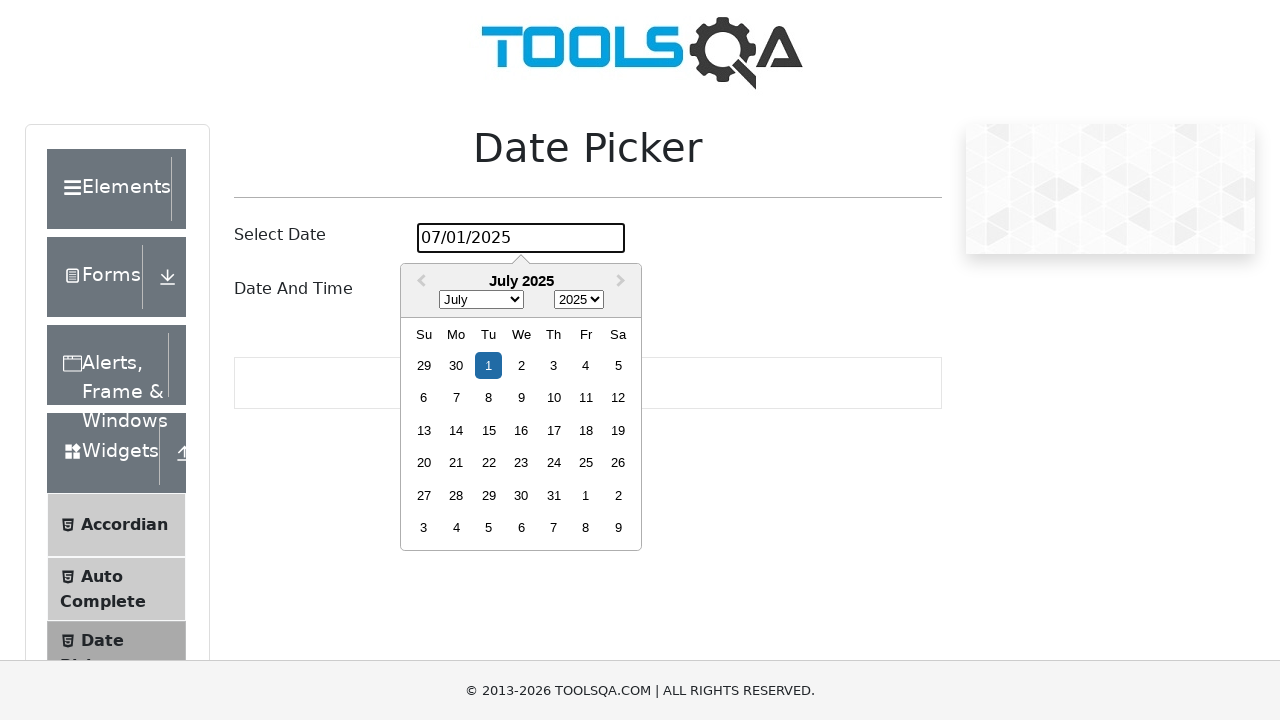

Pressed Enter to confirm the new date on #datePickerMonthYearInput
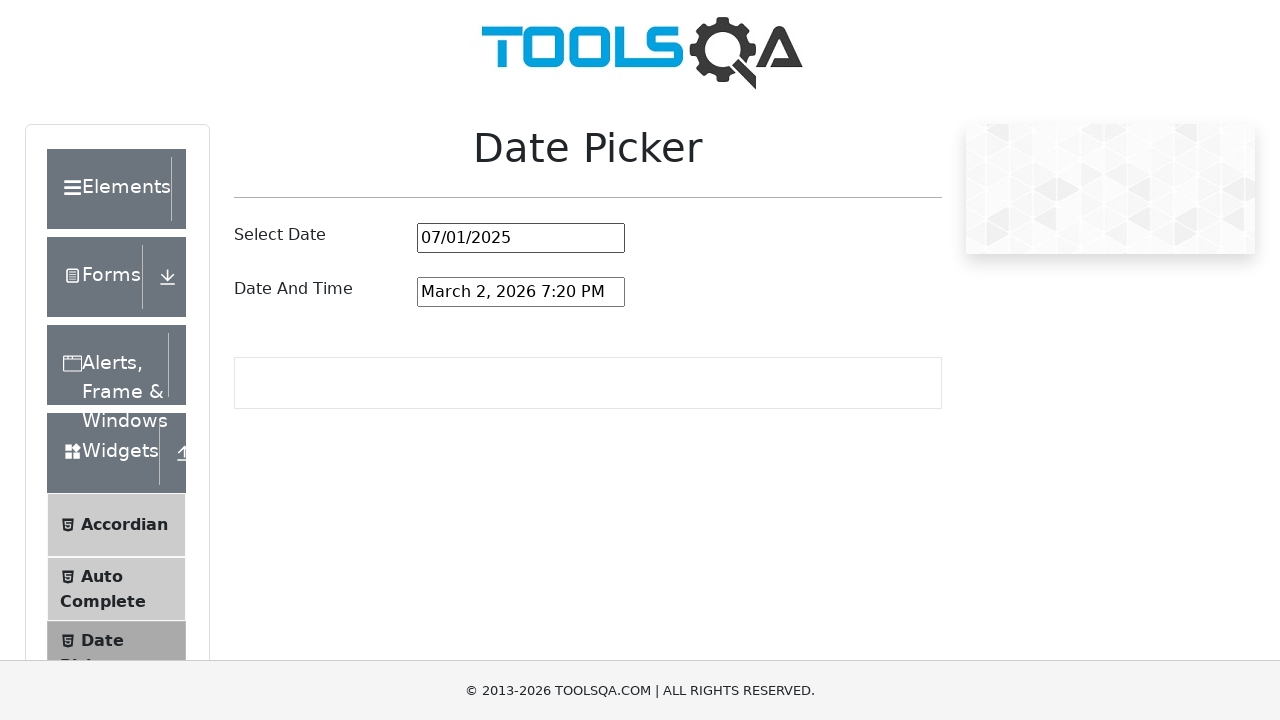

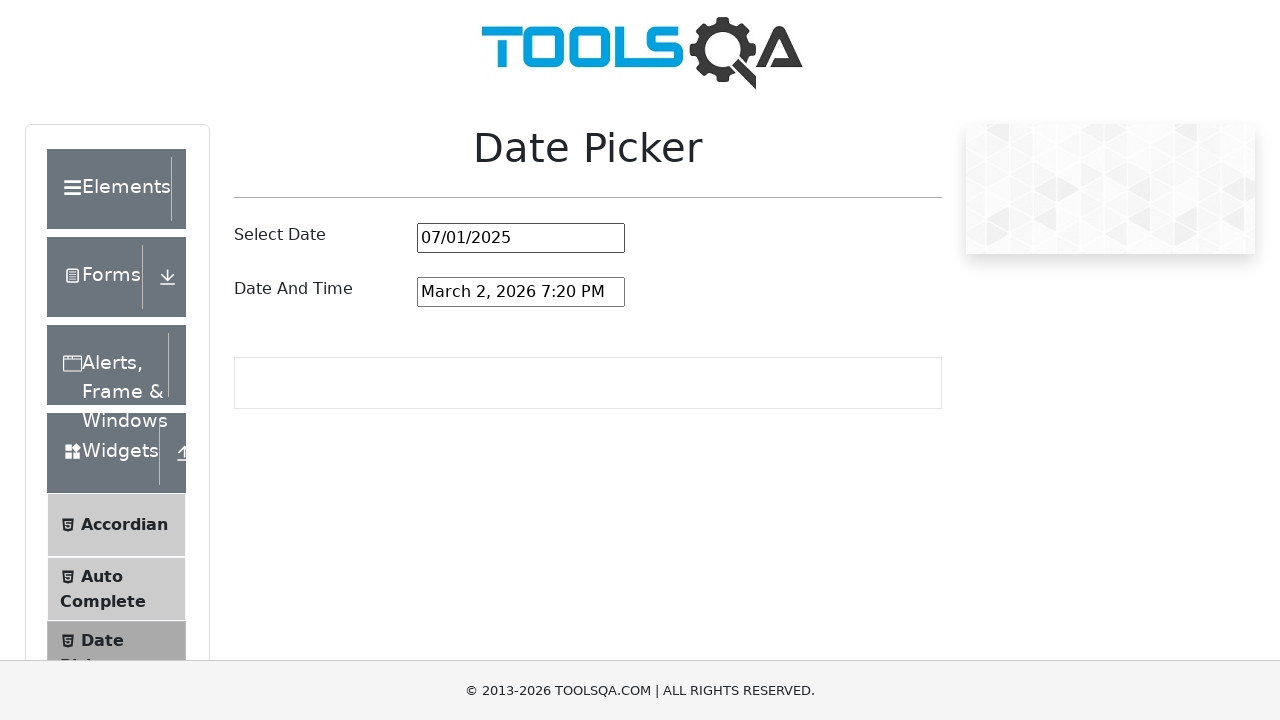